Tests dropdown selection functionality by selecting specific values from year, month, day, and state dropdowns

Starting URL: https://testcenter.techproeducation.com/index.php?page=dropdown

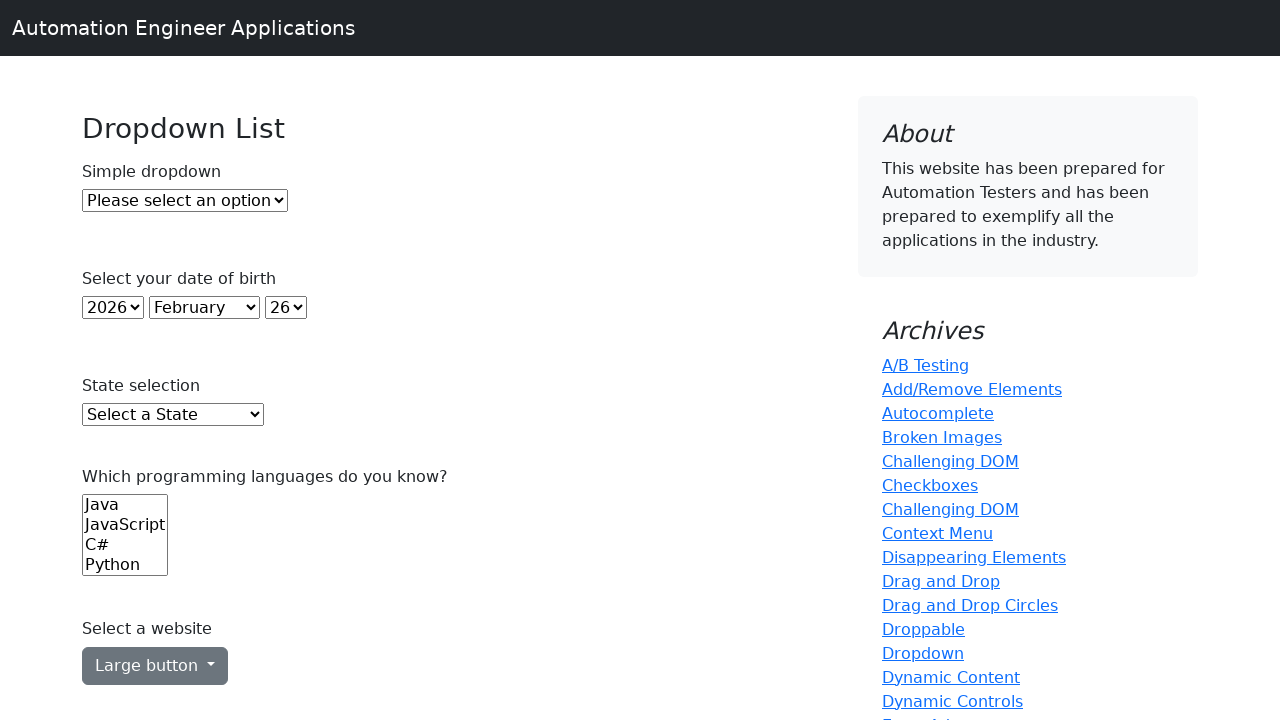

Selected year 1990 from year dropdown on select#year
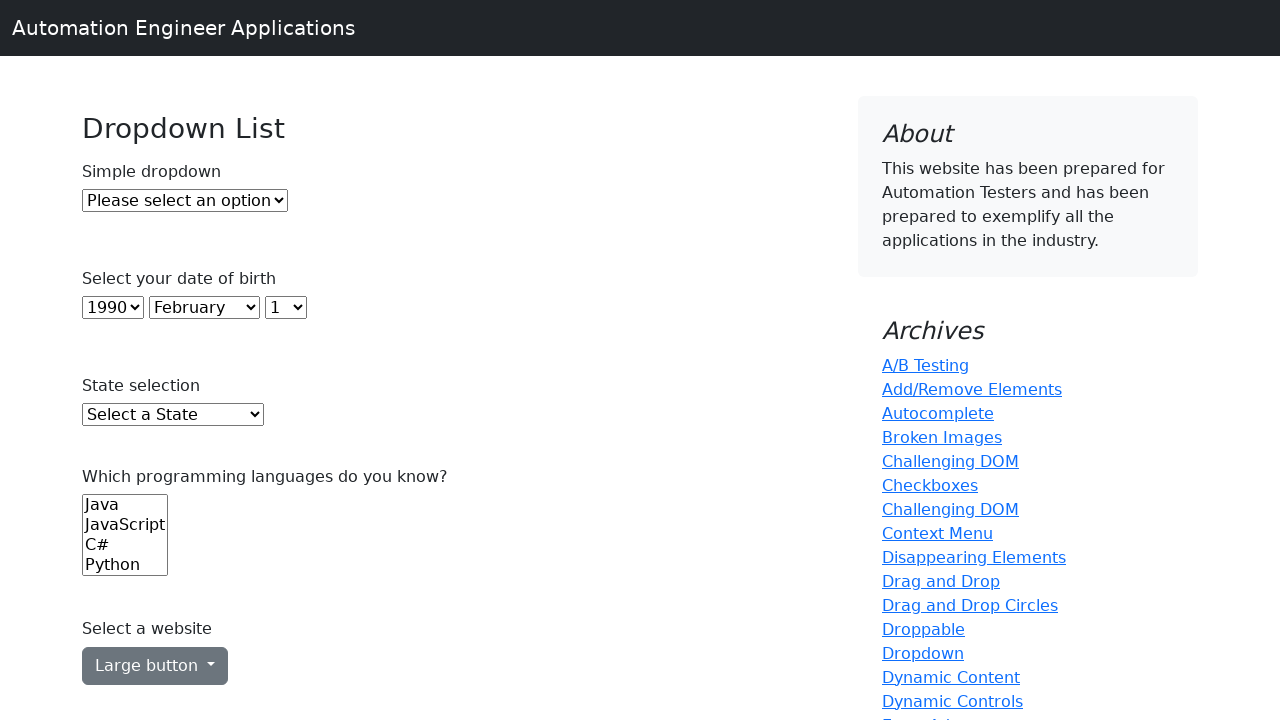

Selected December from month dropdown on select#month
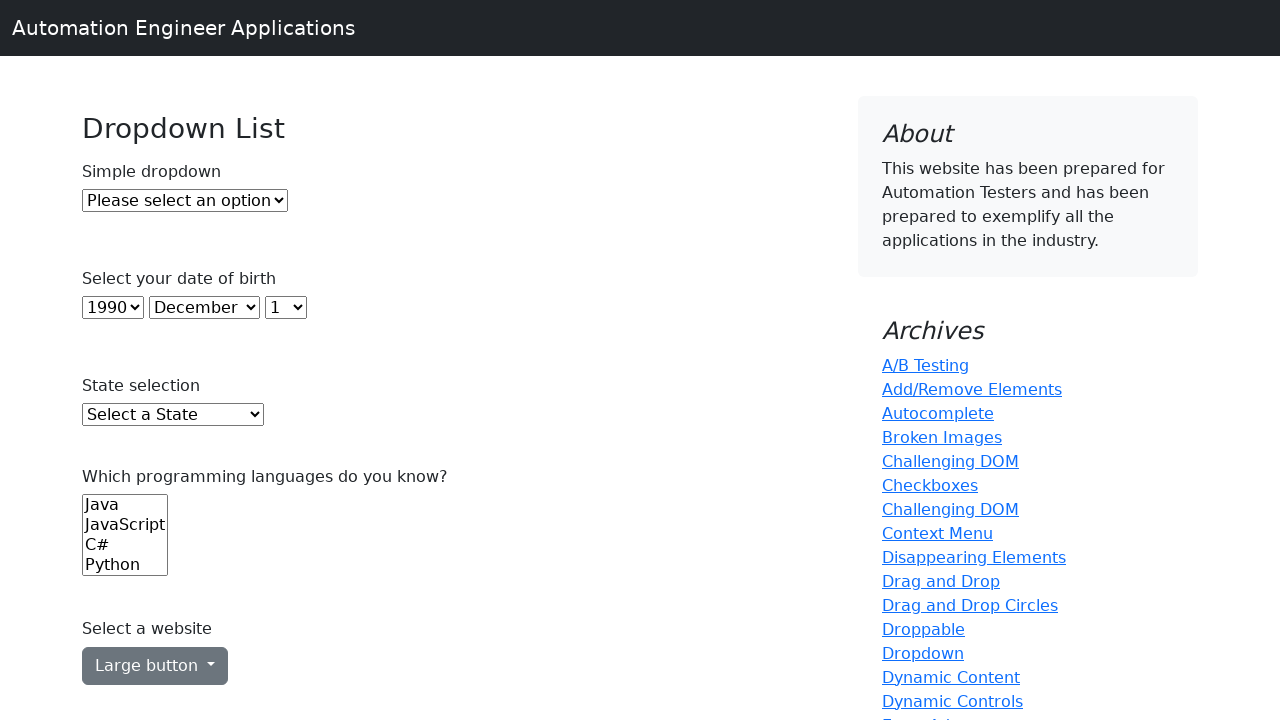

Selected day 5 from day dropdown on select#day
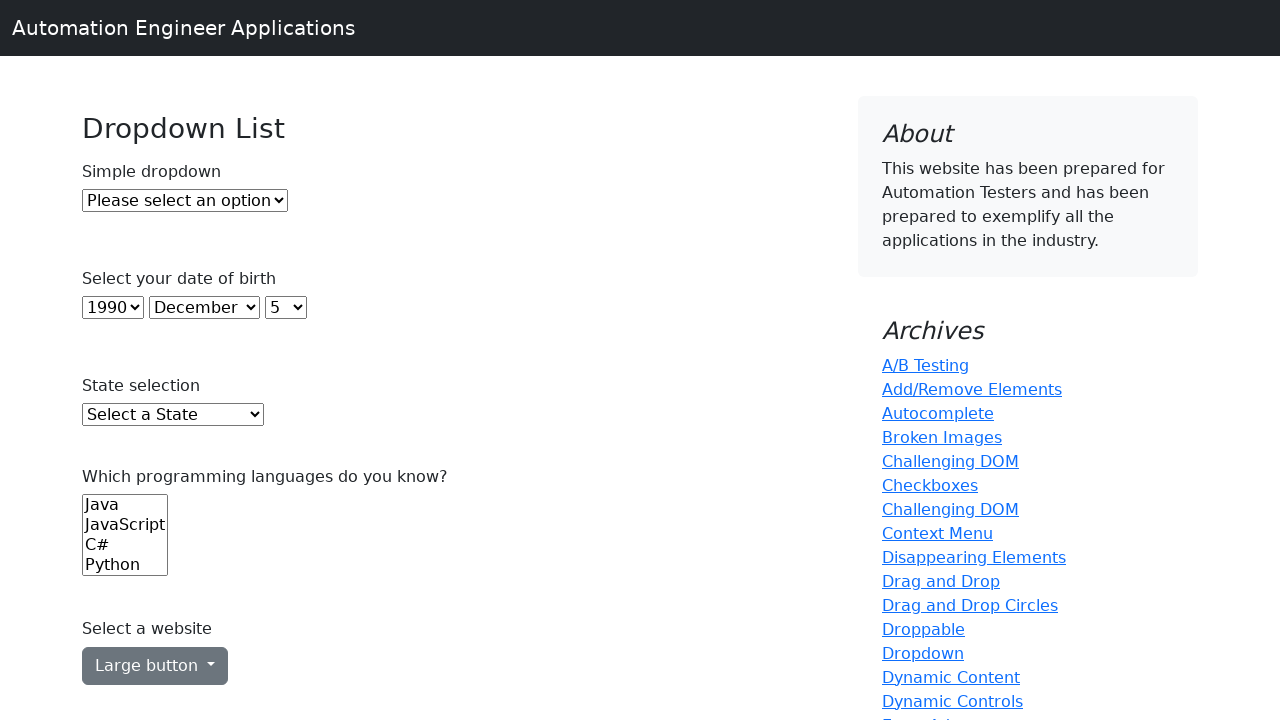

Selected Texas from state dropdown on select#state
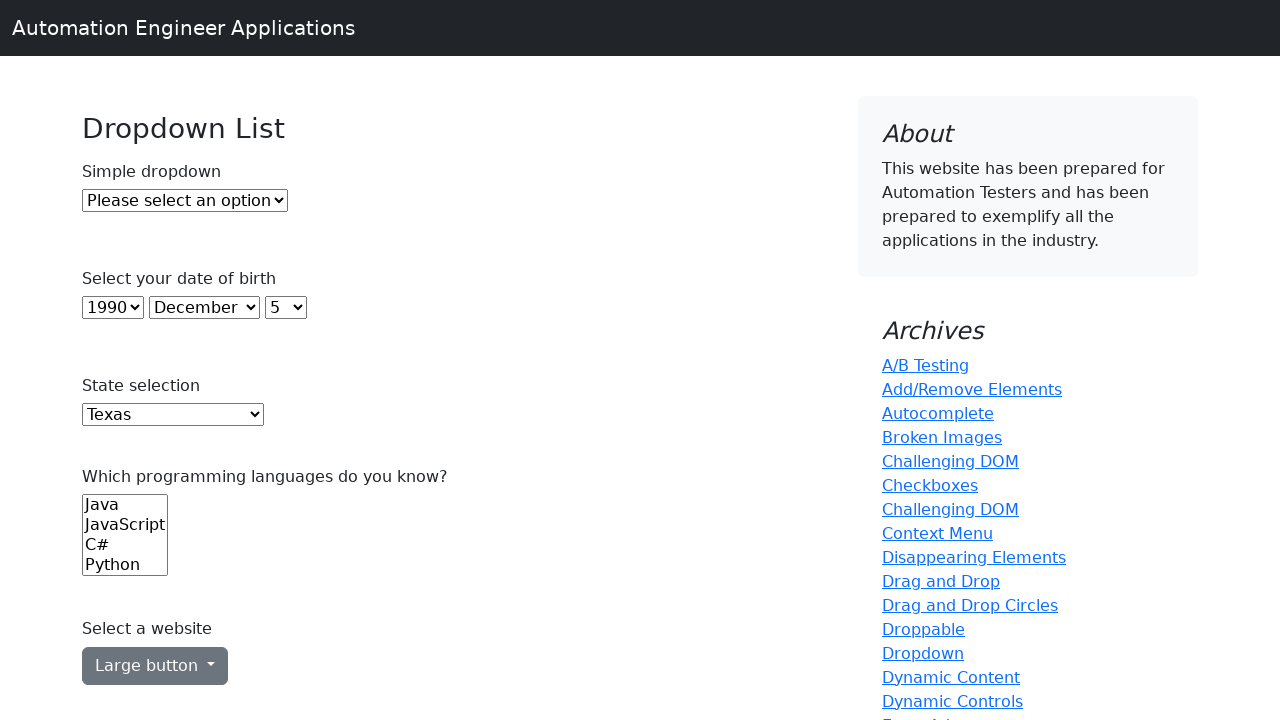

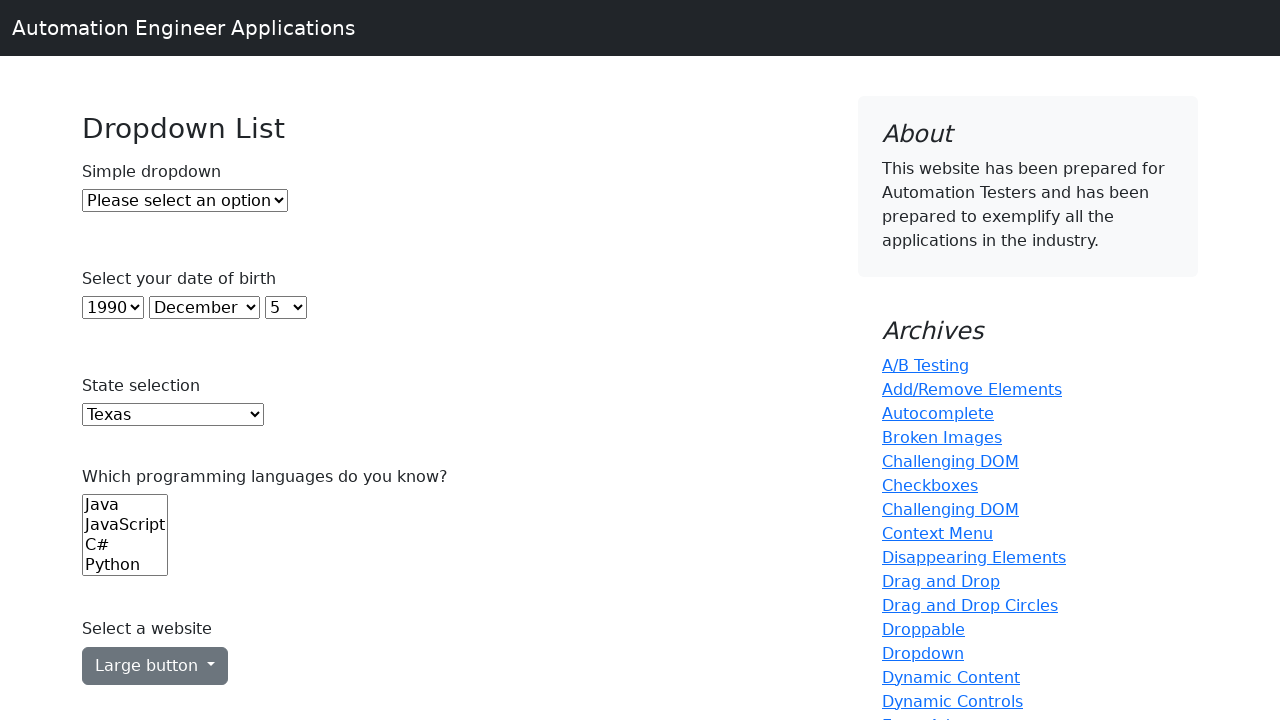